Tests file upload functionality by selecting a file, clicking upload button, and verifying success message

Starting URL: https://the-internet.herokuapp.com/upload

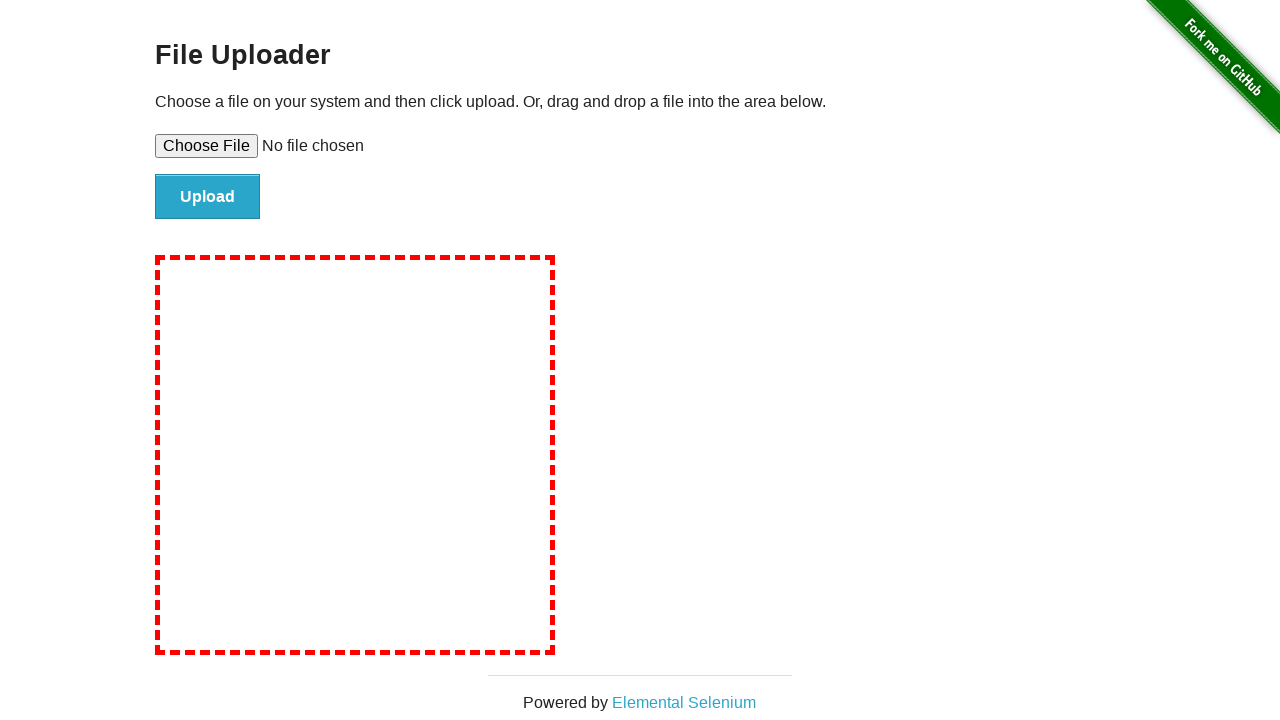

Selected file for upload from temporary file path
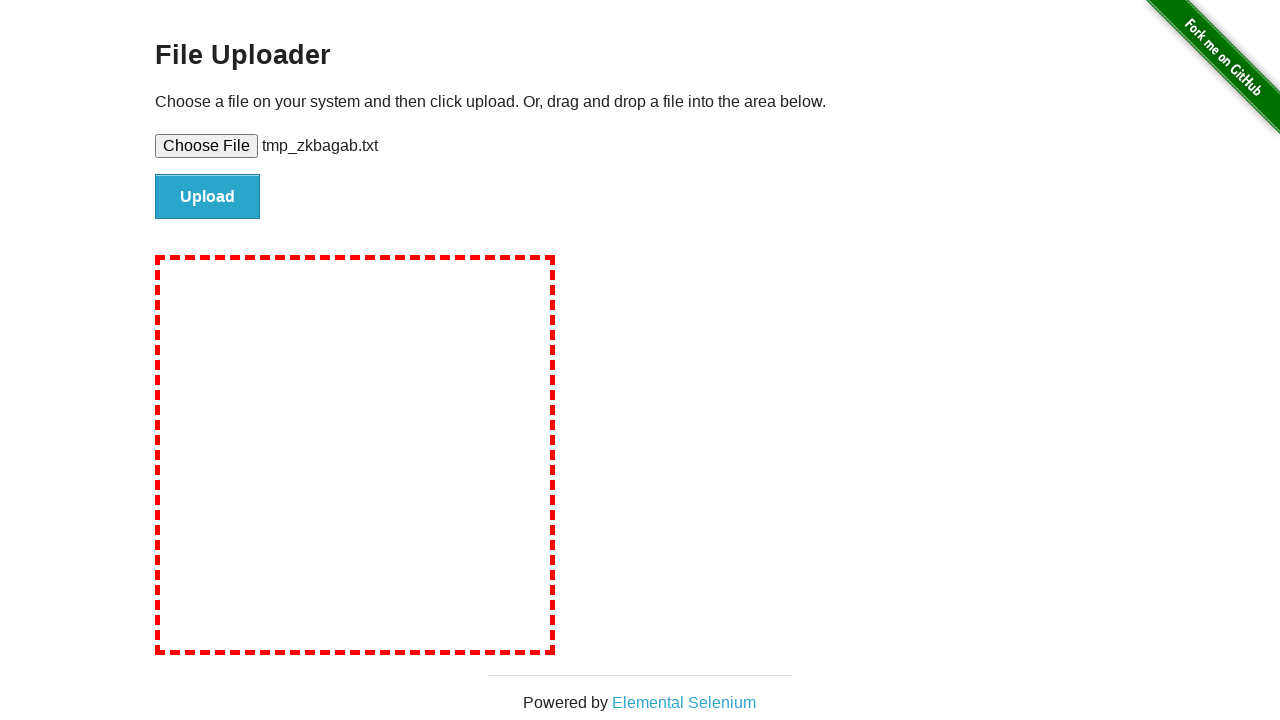

Clicked upload button to submit file at (208, 197) on #file-submit
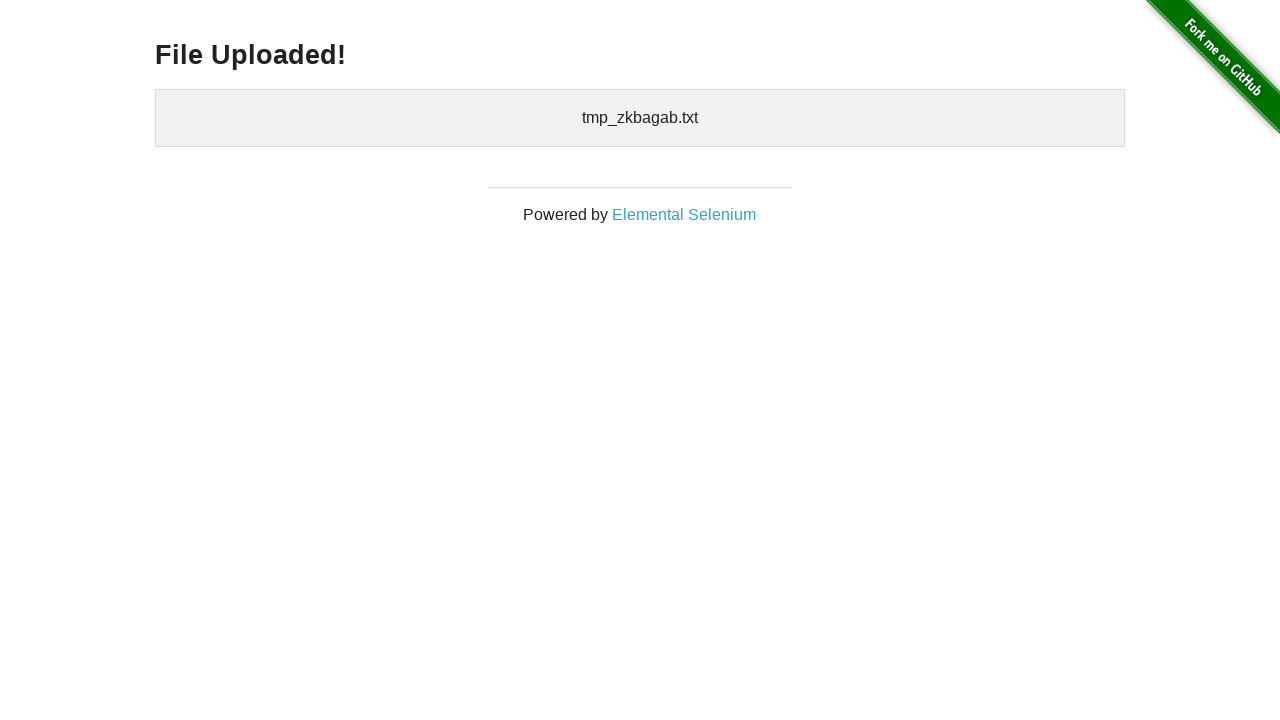

File upload success message appeared
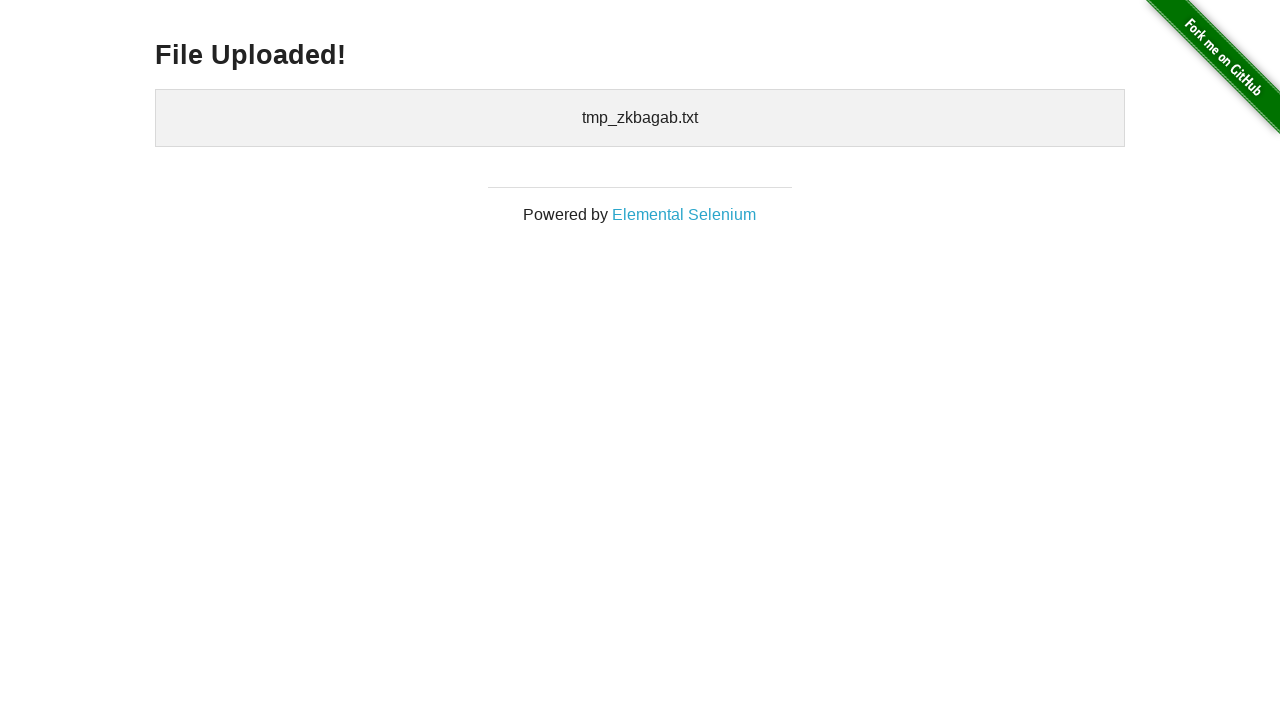

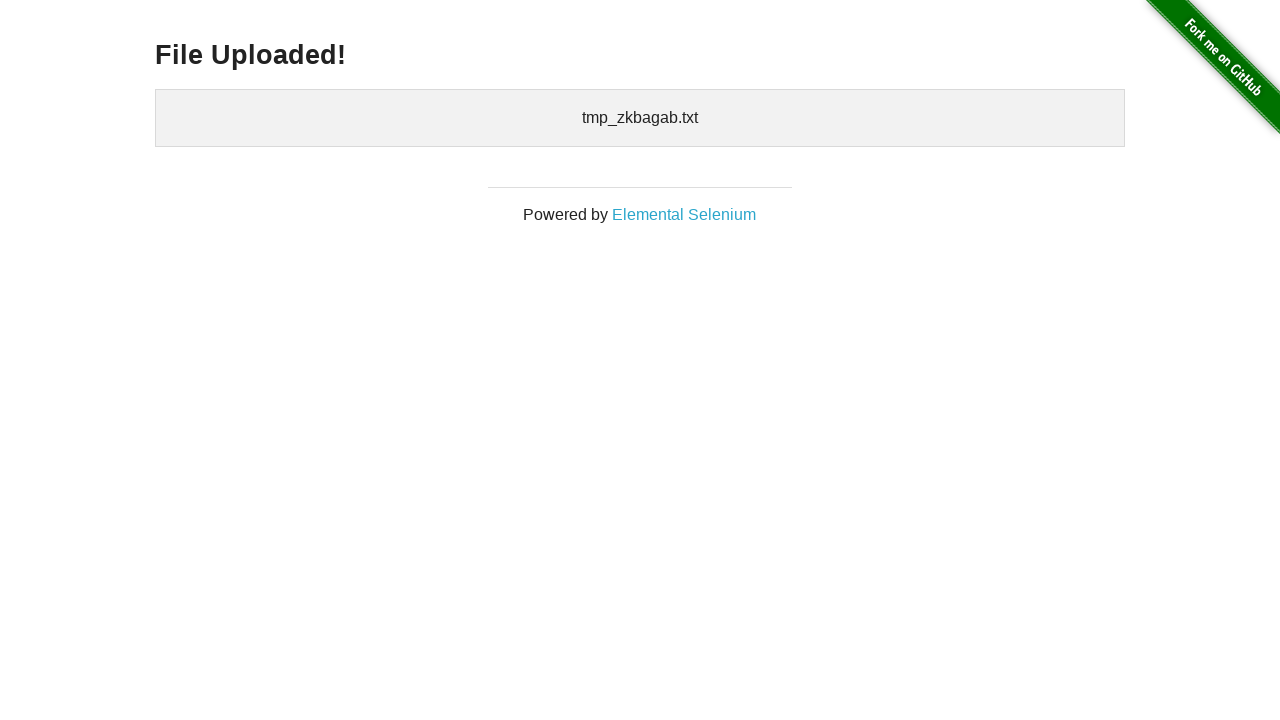